Tests dynamic loading functionality by clicking a Start button and waiting for dynamically loaded content ("Hello World!") to appear

Starting URL: https://the-internet.herokuapp.com/dynamic_loading/2

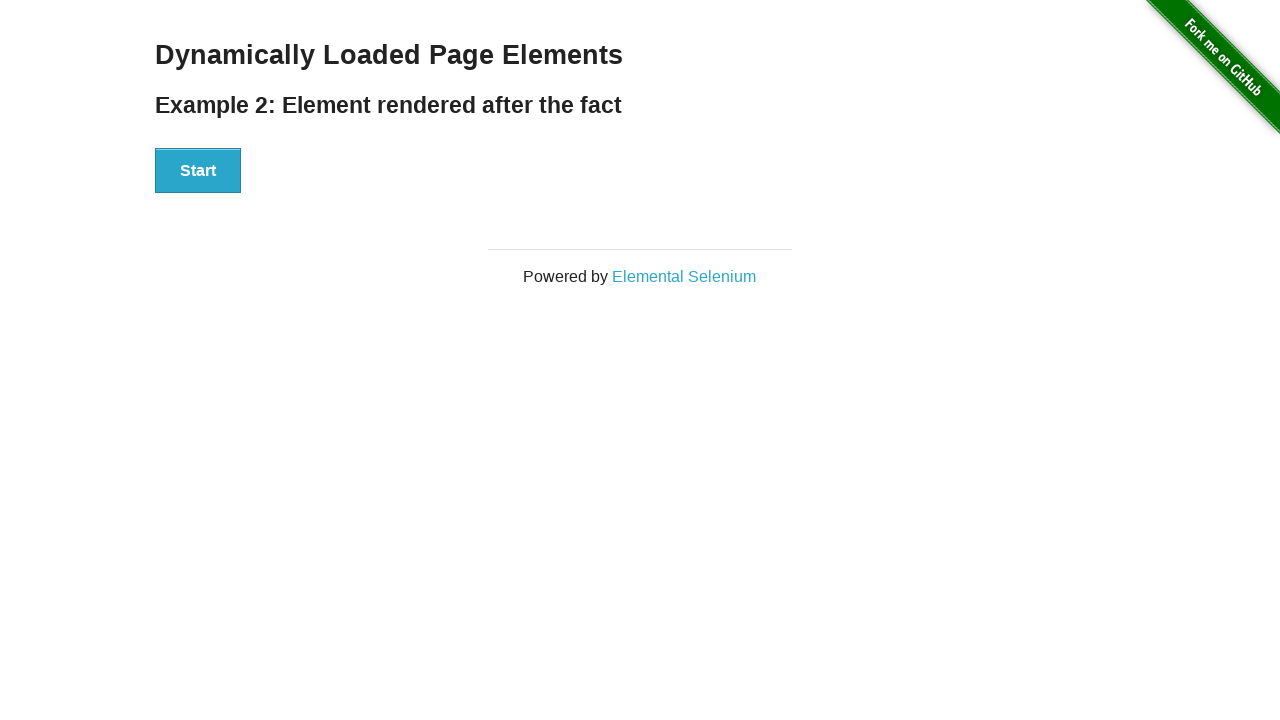

Clicked Start button to trigger dynamic loading at (198, 171) on xpath=//button[contains(text(),'Start')]
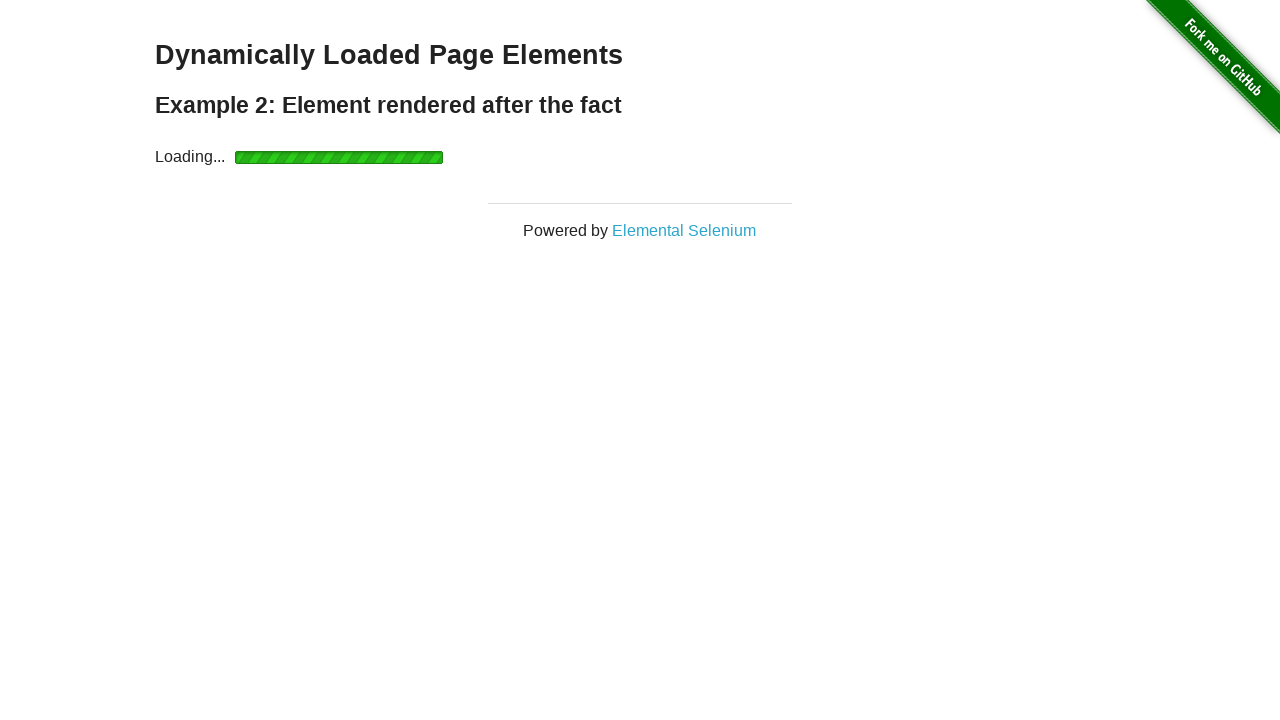

Waited for dynamically loaded 'Hello World!' text to appear
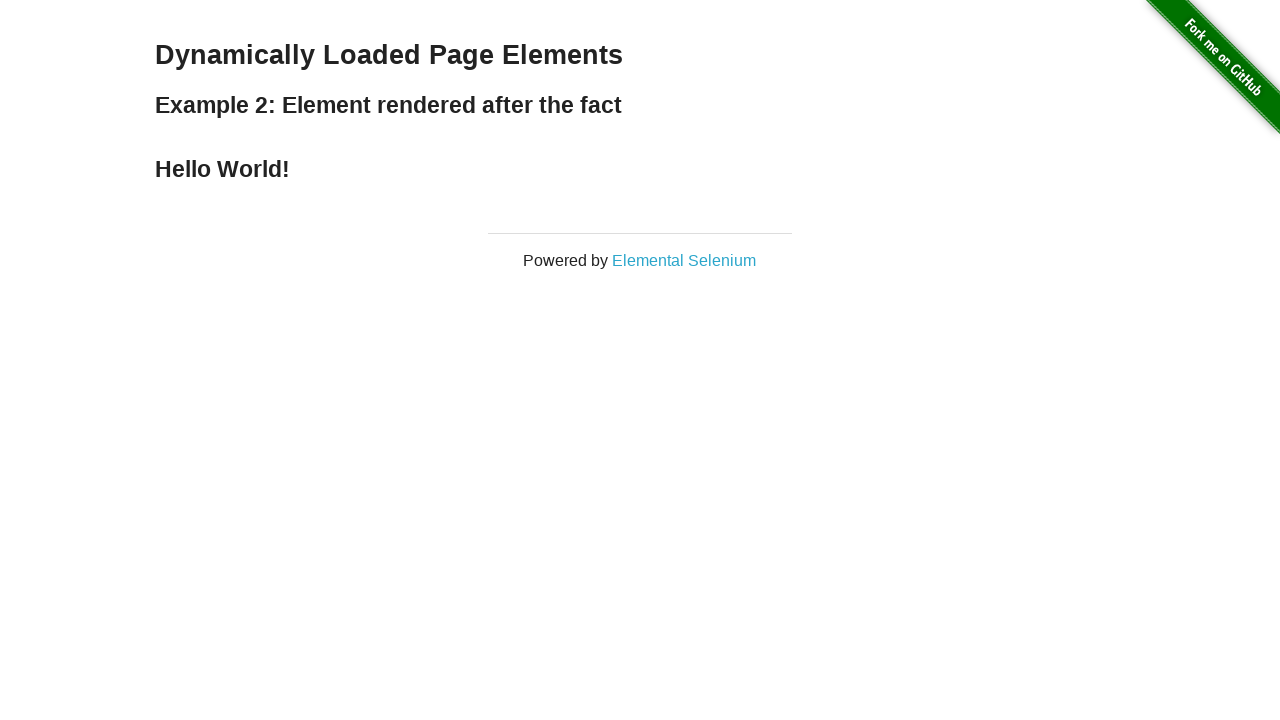

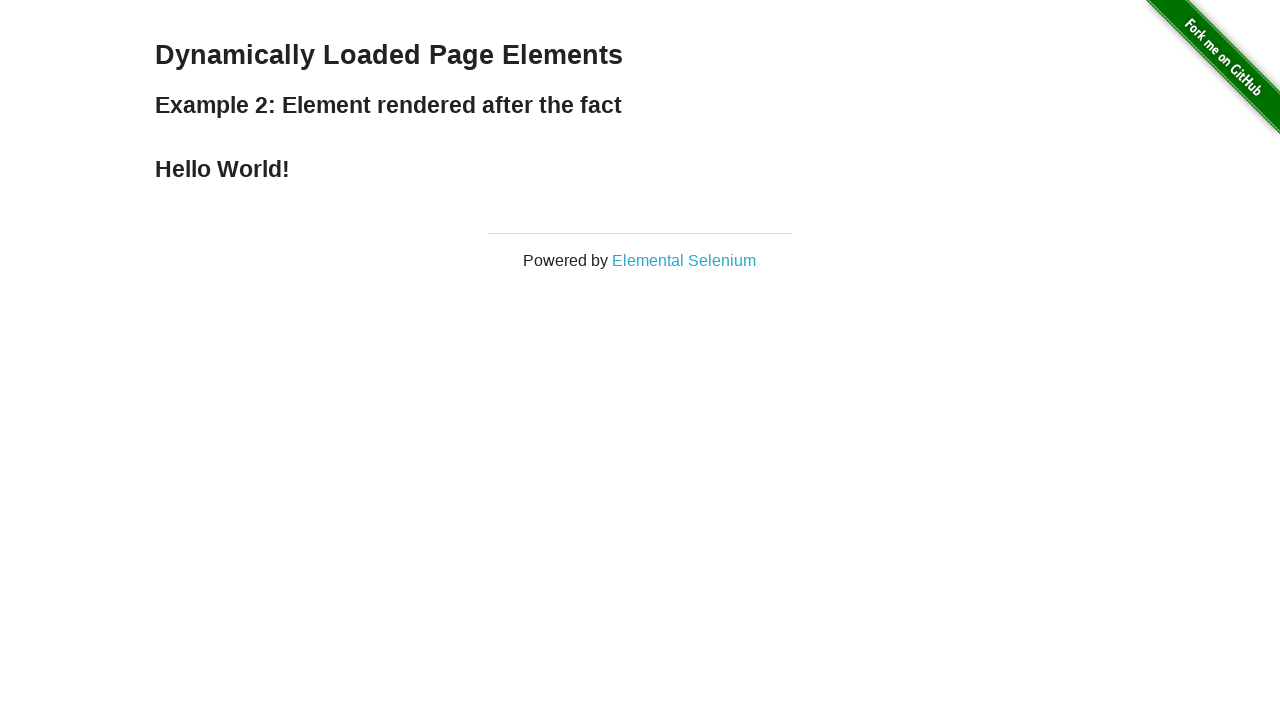